Navigates to RedBus homepage and verifies the page loads successfully. This is a basic smoke test that checks site accessibility.

Starting URL: https://www.redbus.in/

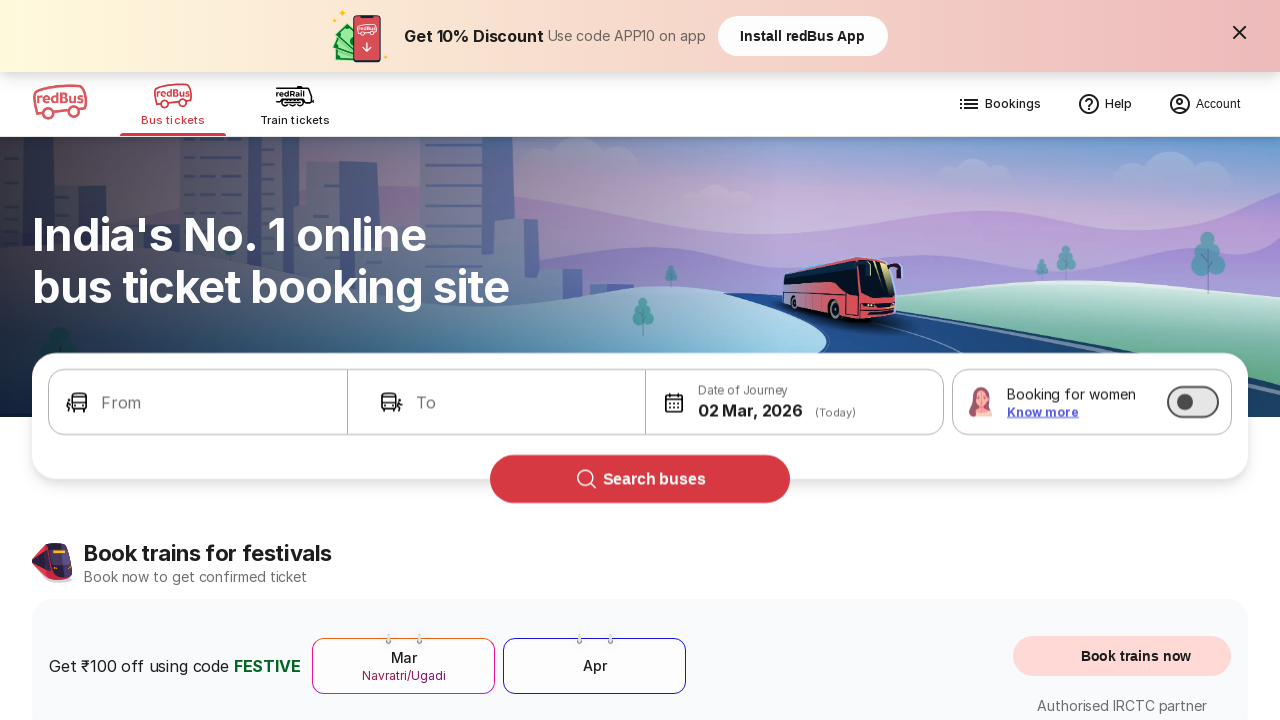

RedBus homepage DOM content loaded
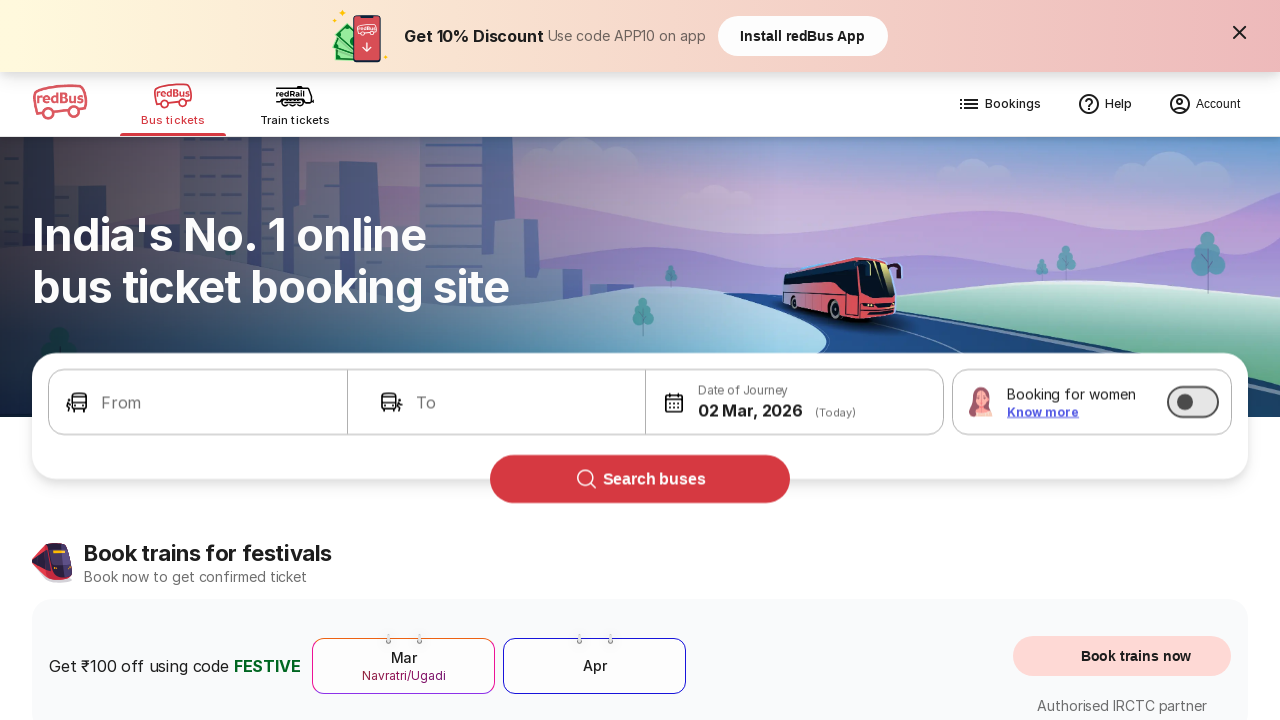

Page body element verified - RedBus homepage loaded successfully
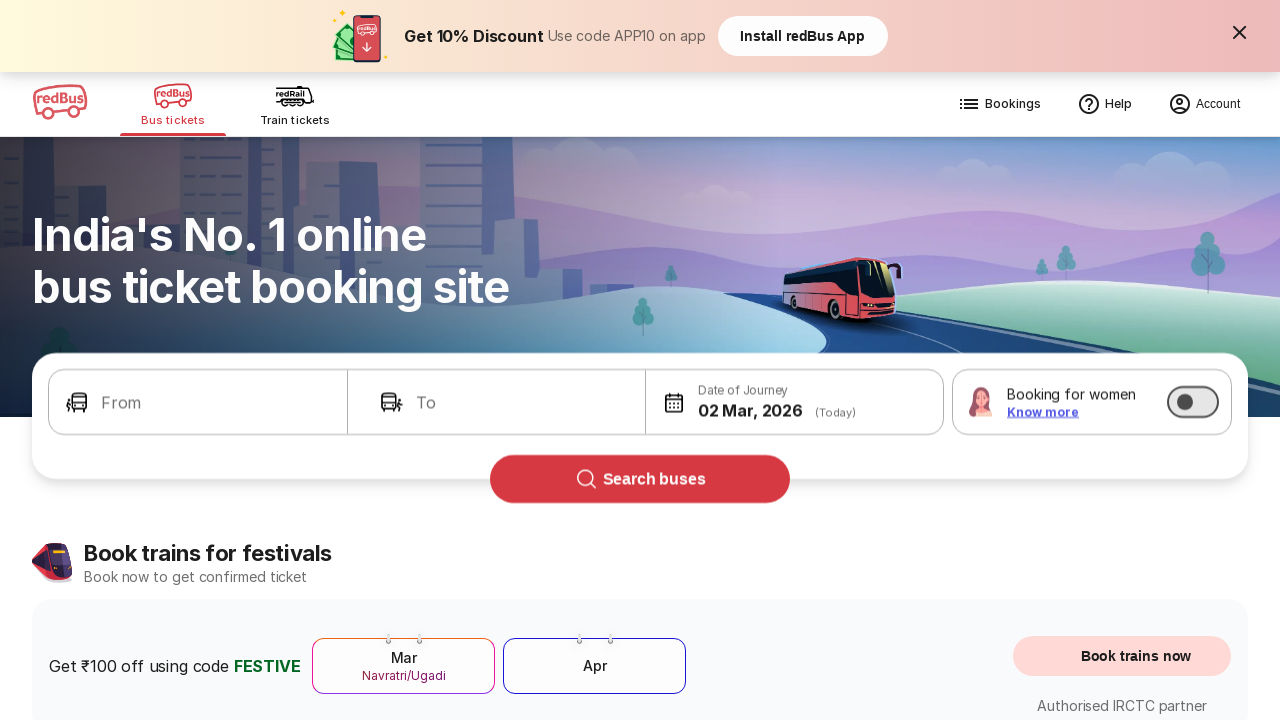

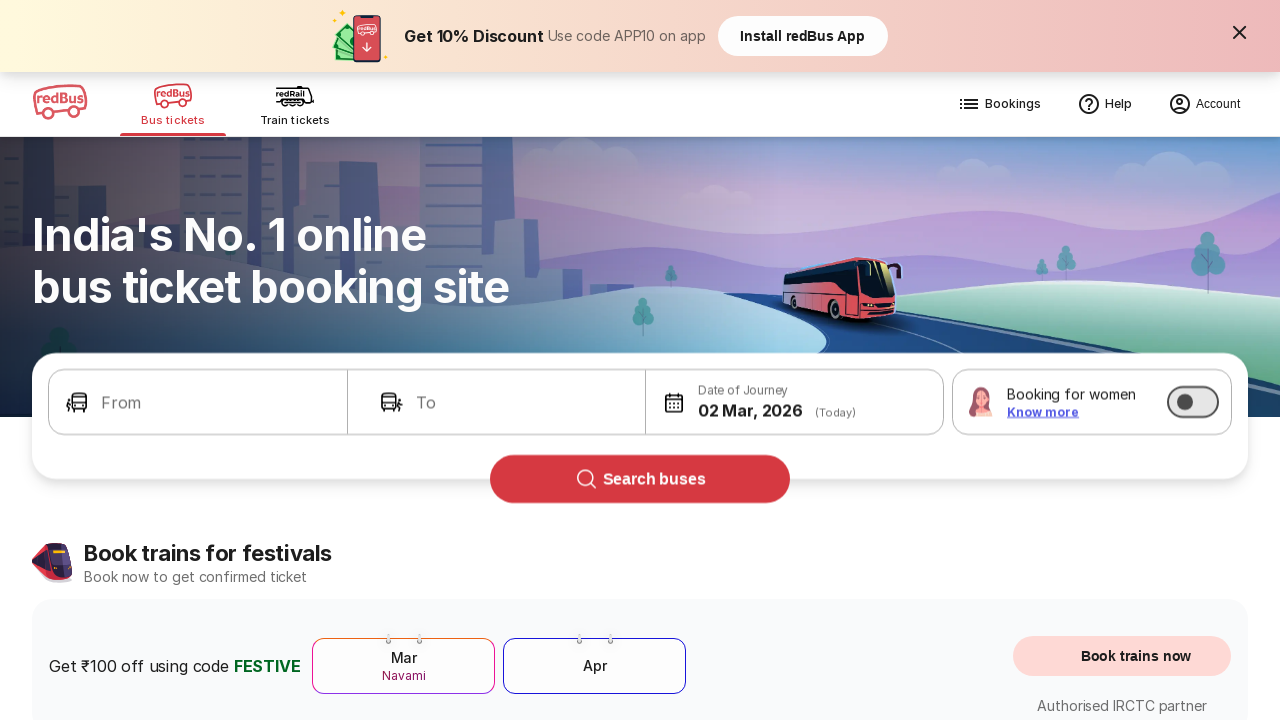